Tests the Sample App form validation by entering a username but leaving password empty, verifying the invalid credentials error message appears

Starting URL: http://uitestingplayground.com/

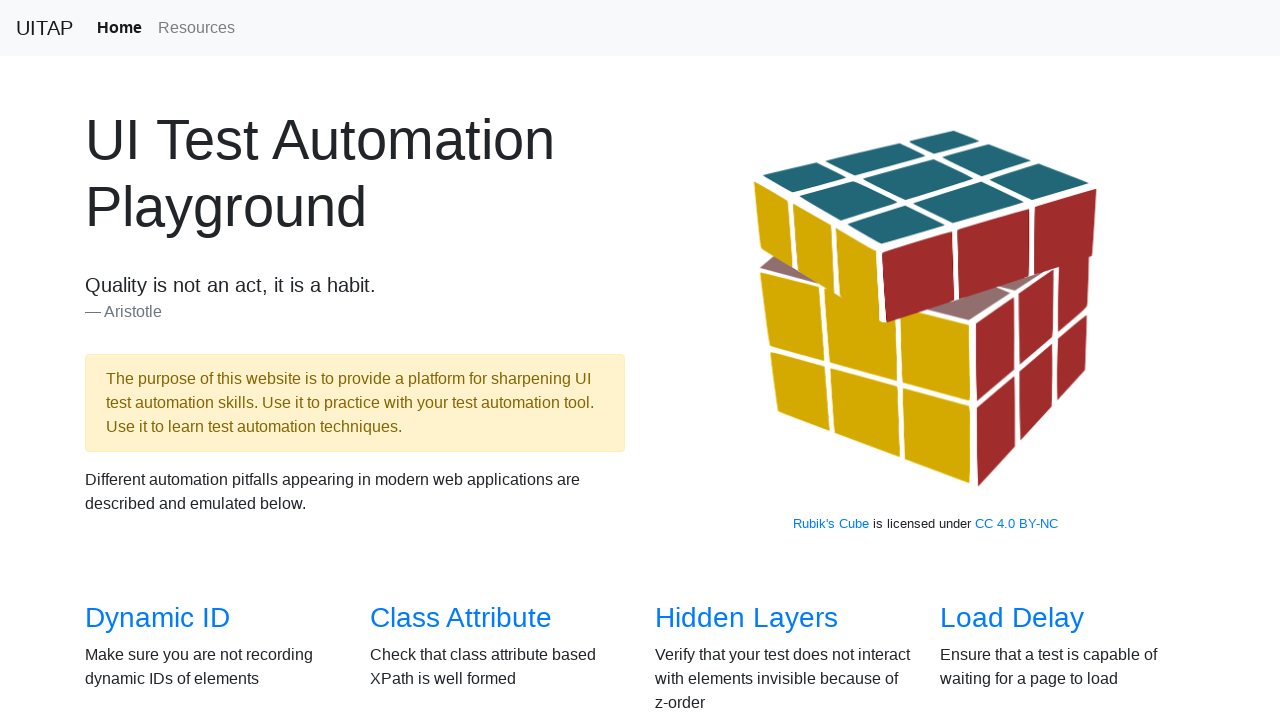

Clicked on Sample App link at (446, 360) on text=Sample App
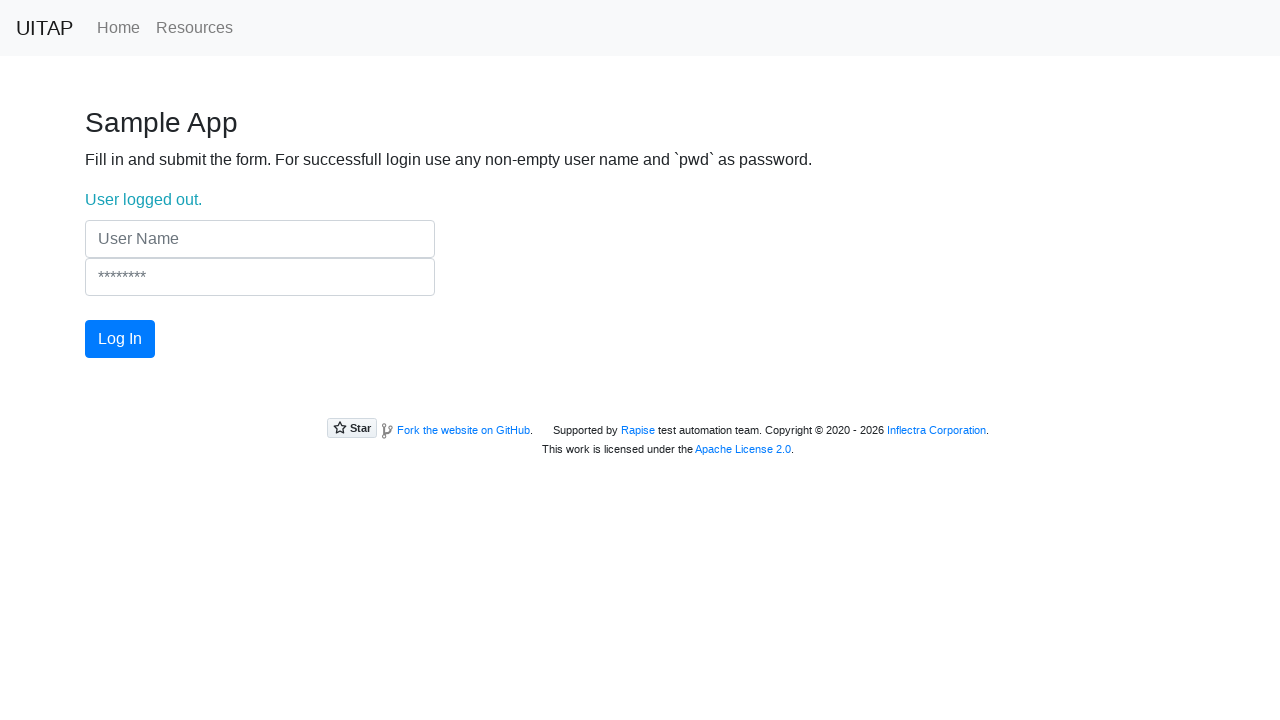

Filled username field with 'UserName' on input[name='UserName']
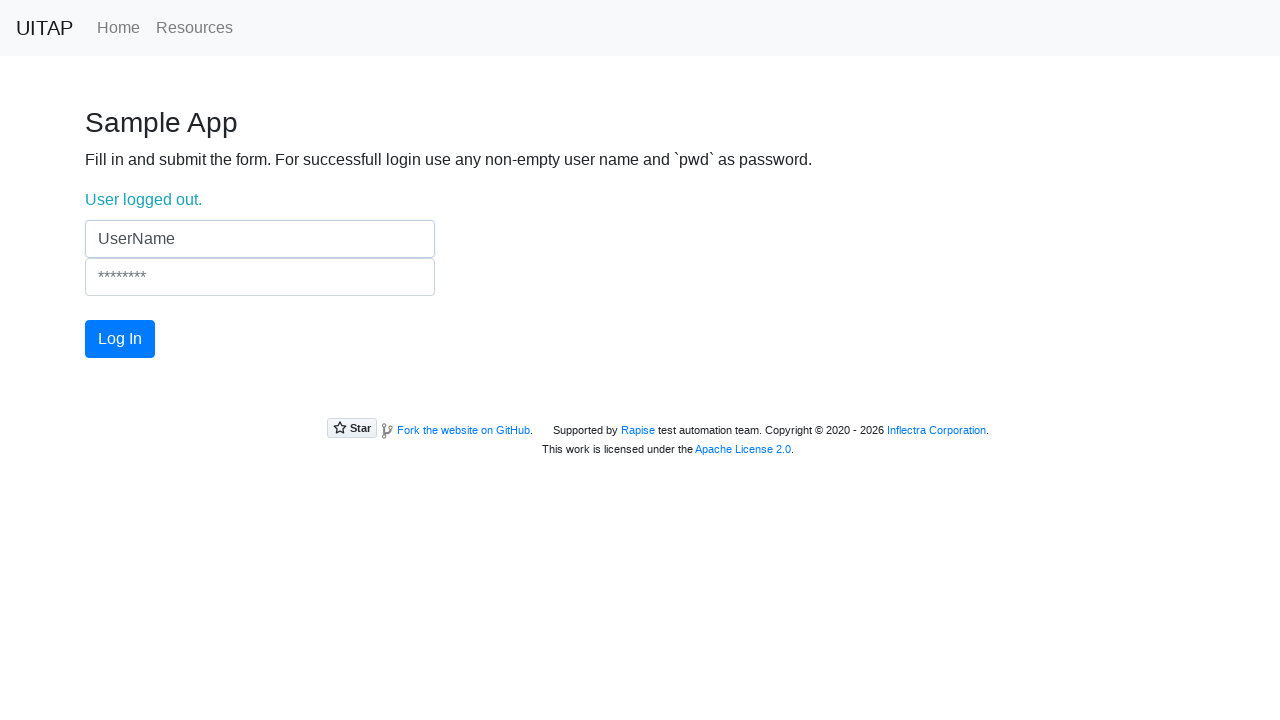

Clicked the Log In button at (120, 339) on button.btn.btn-primary
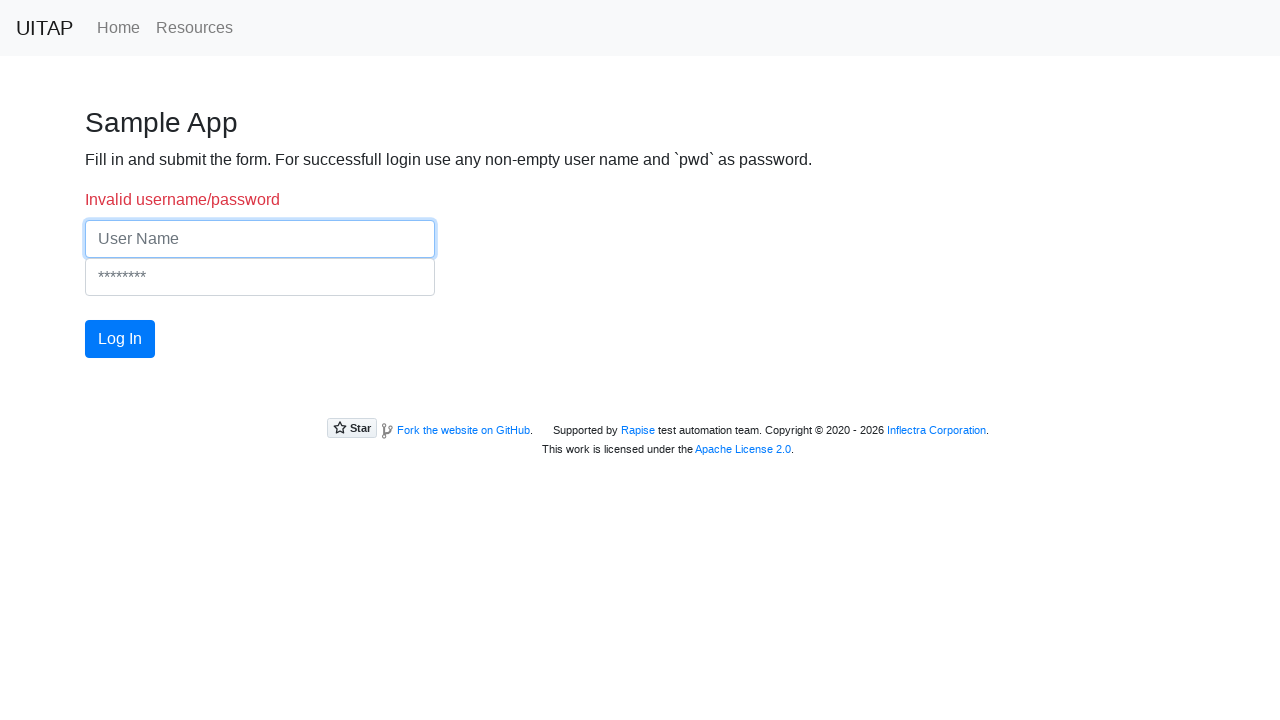

Invalid credentials error message appeared
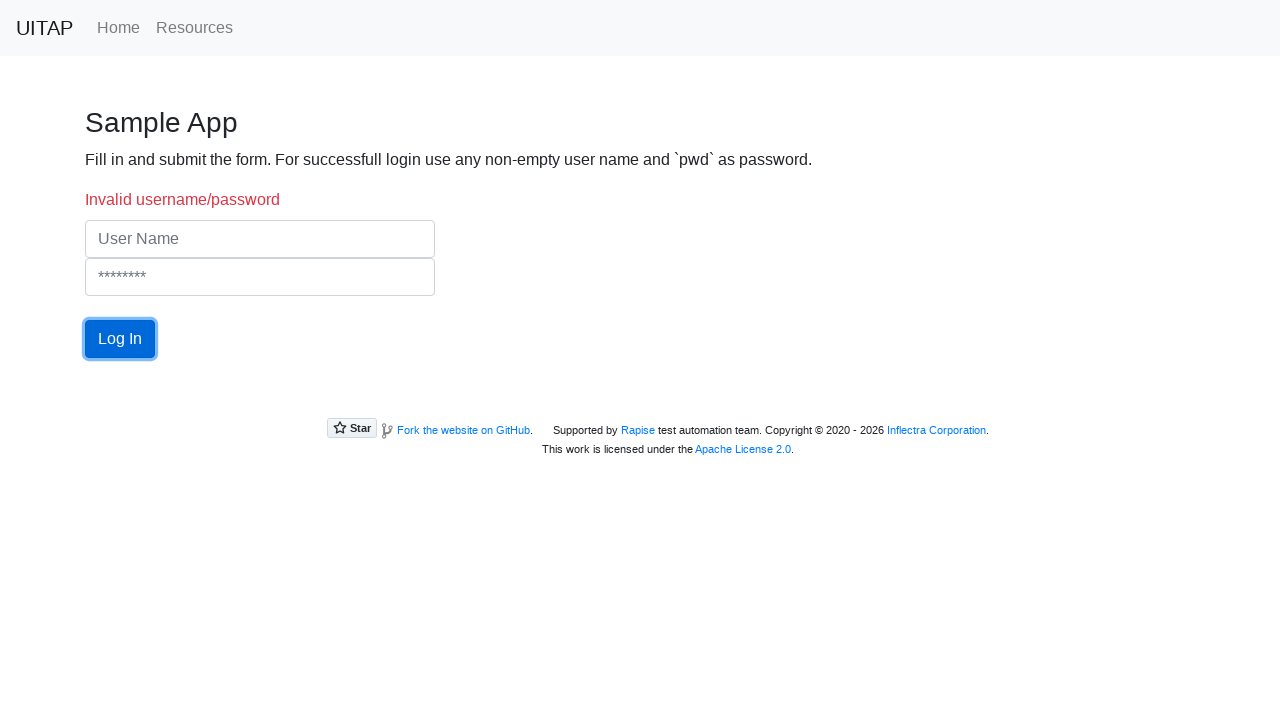

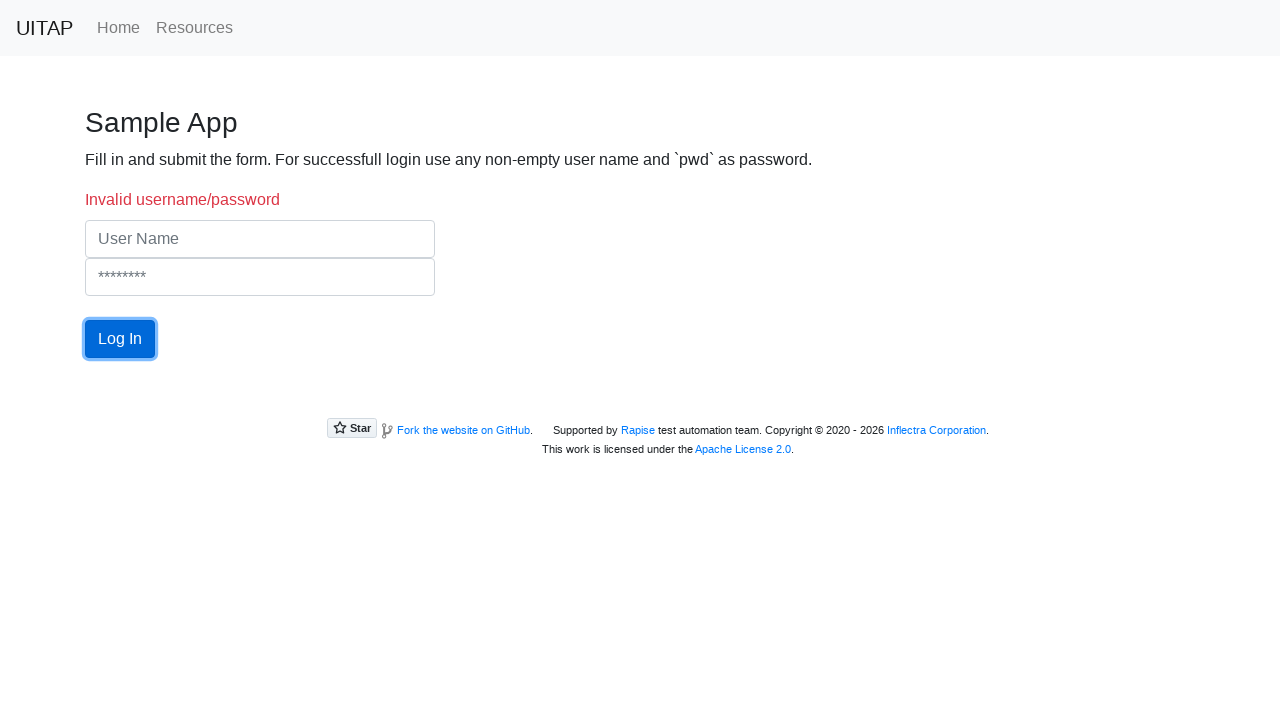